Navigates to the Selenium downloads page and clicks on the documentation link in the navigation

Starting URL: https://www.selenium.dev/downloads/

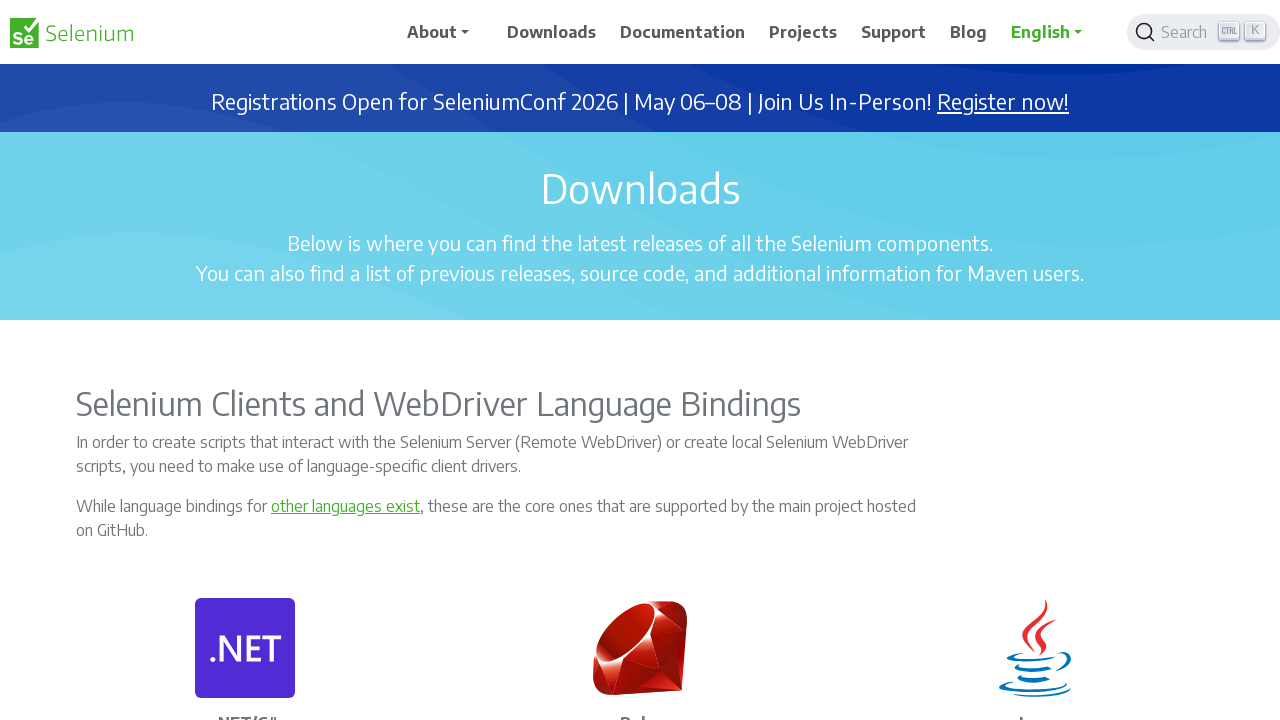

Navigated to Selenium downloads page
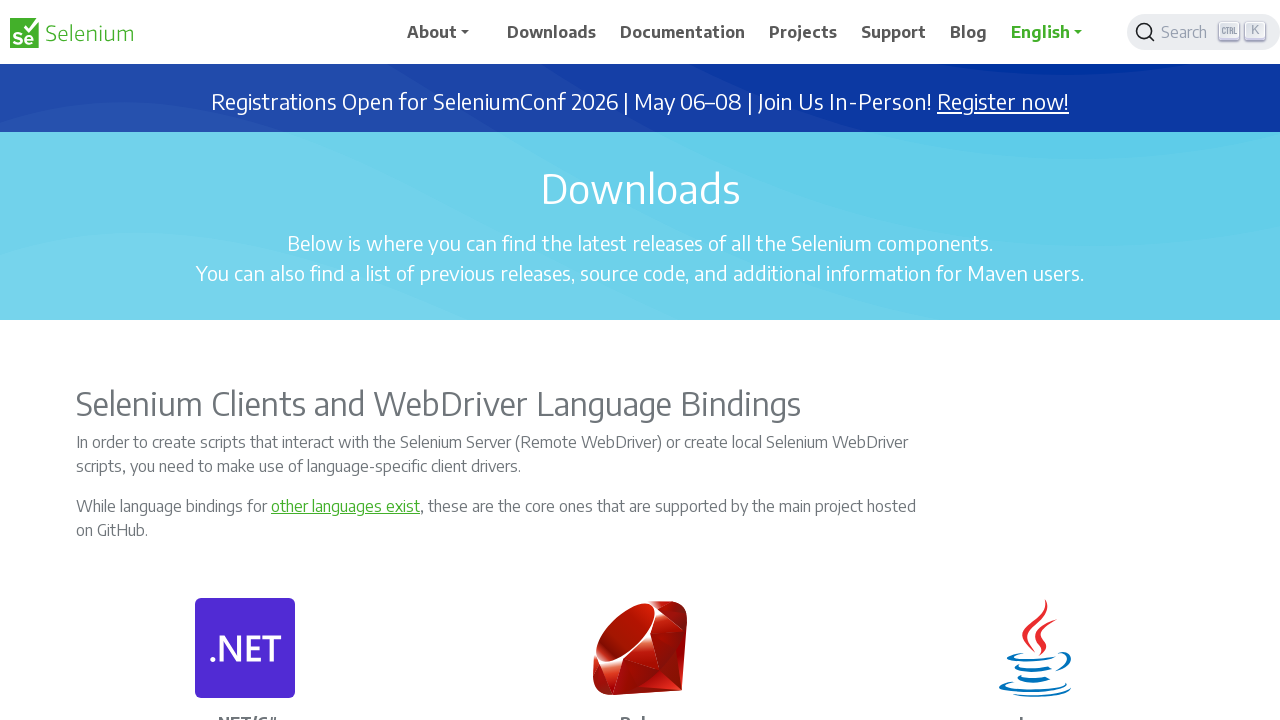

Clicked on documentation link in navigation at (683, 32) on a[href='/documentation']
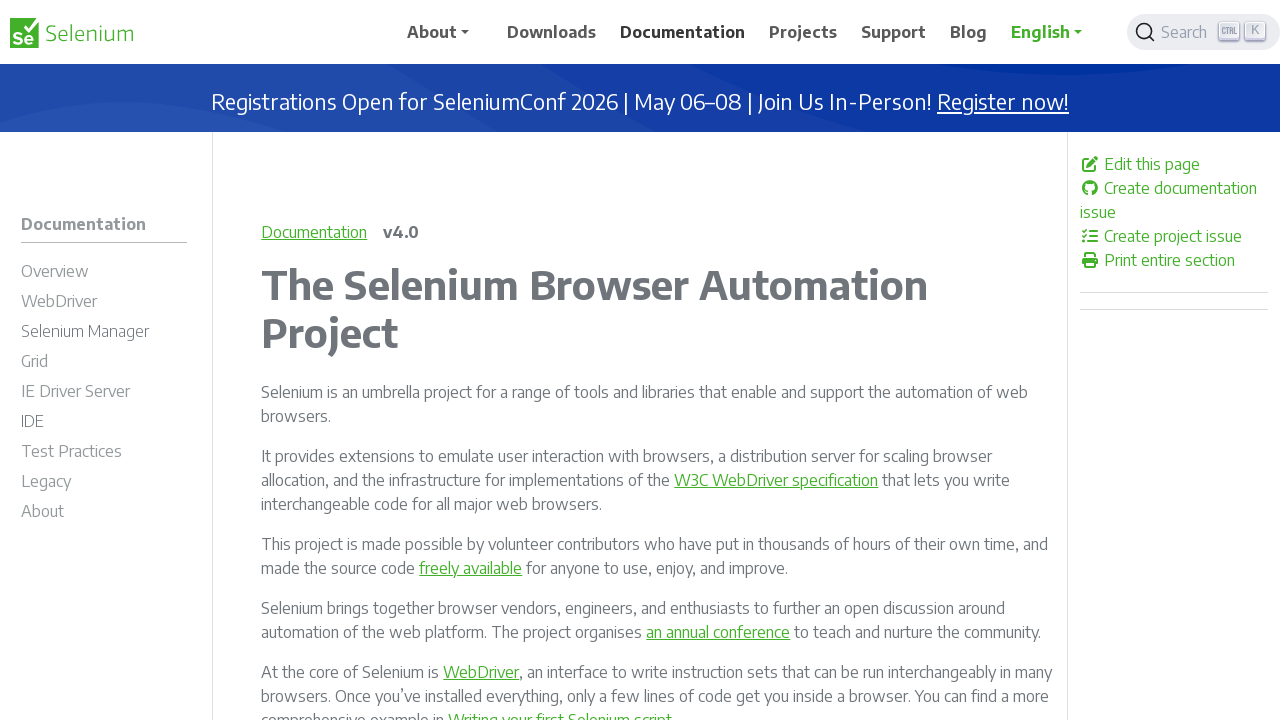

Documentation page loaded
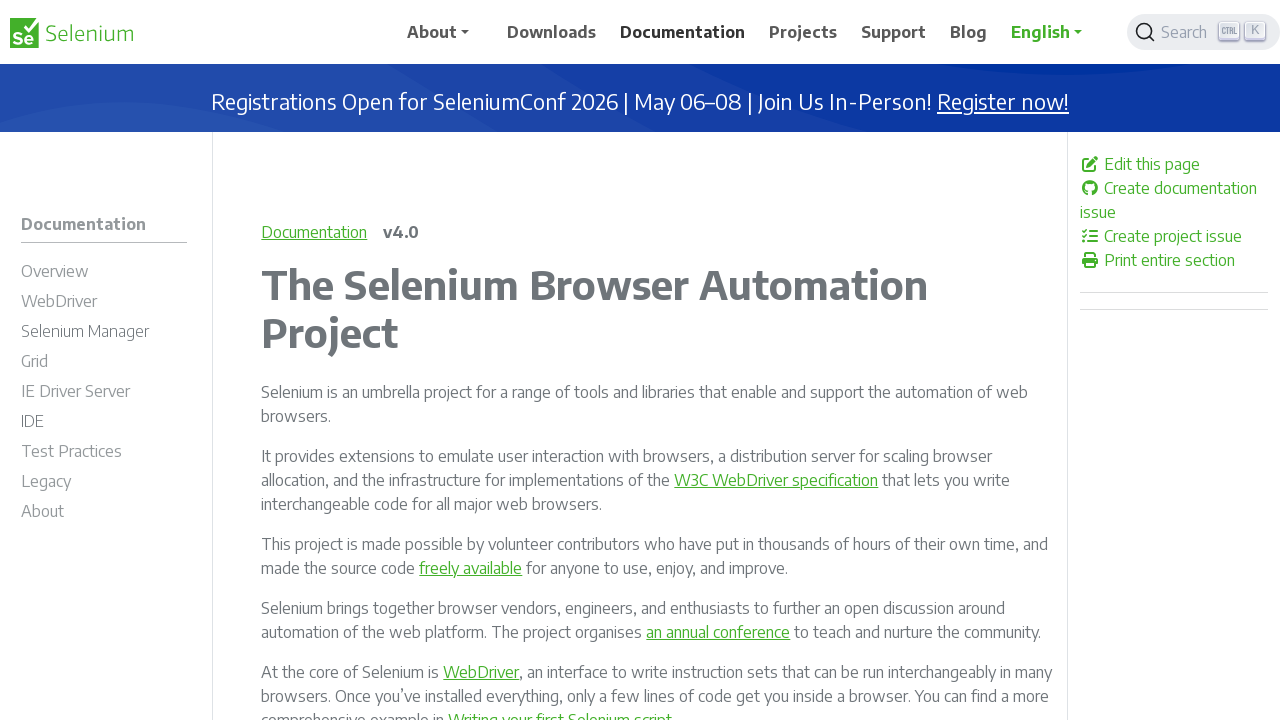

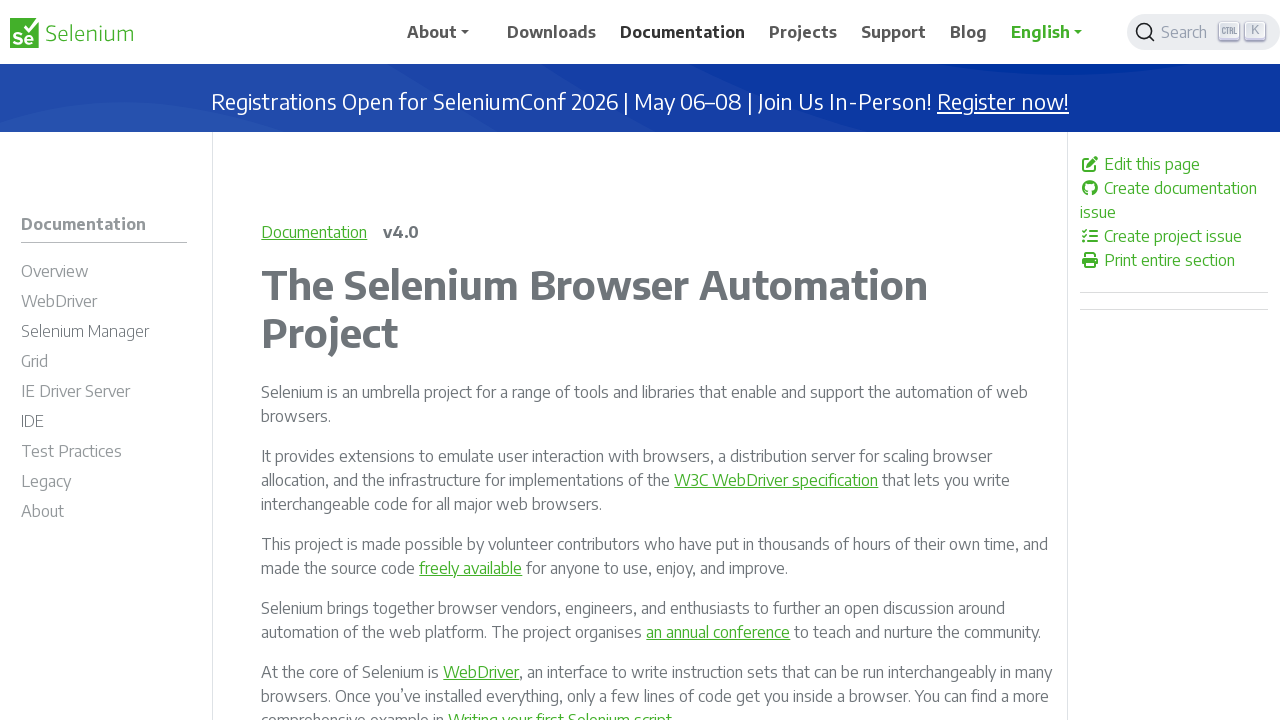